Tests the OCR.space online OCR tool by entering an image URL, starting the OCR process, and clicking to show the text overlay on the processed image.

Starting URL: https://ocr.space/

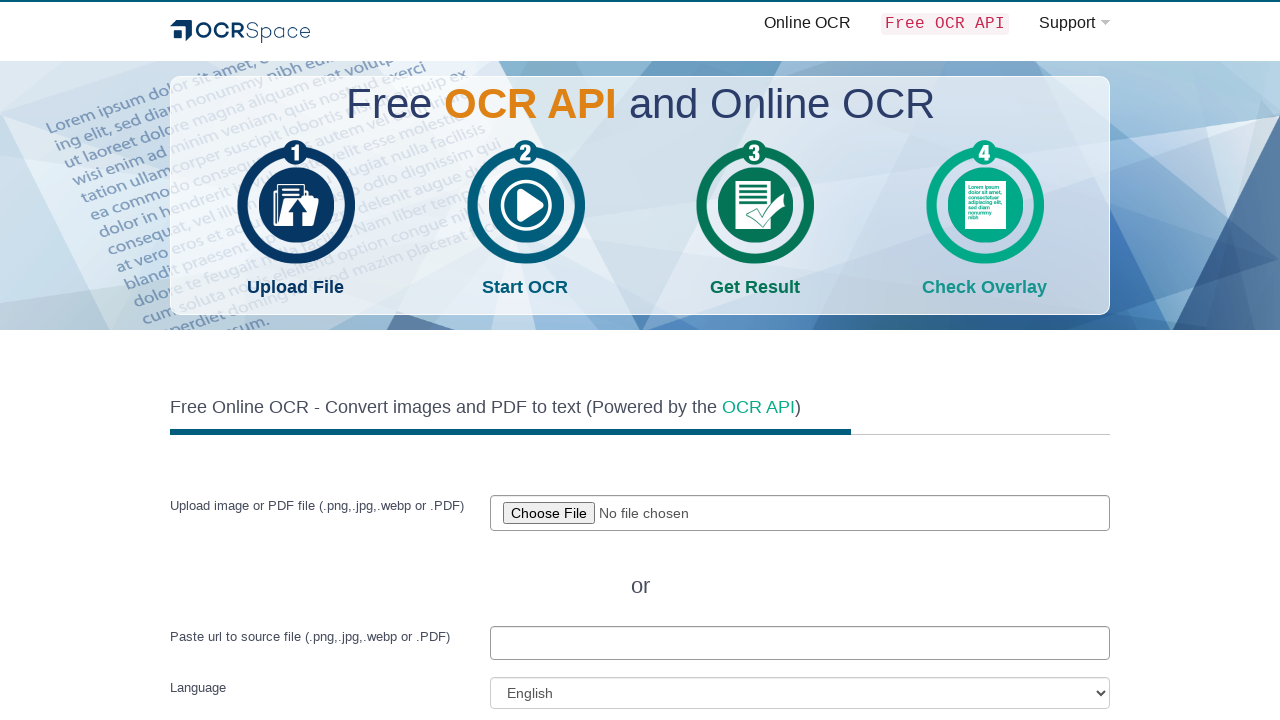

Clicked on the image URL input field at (800, 643) on #imageUrl
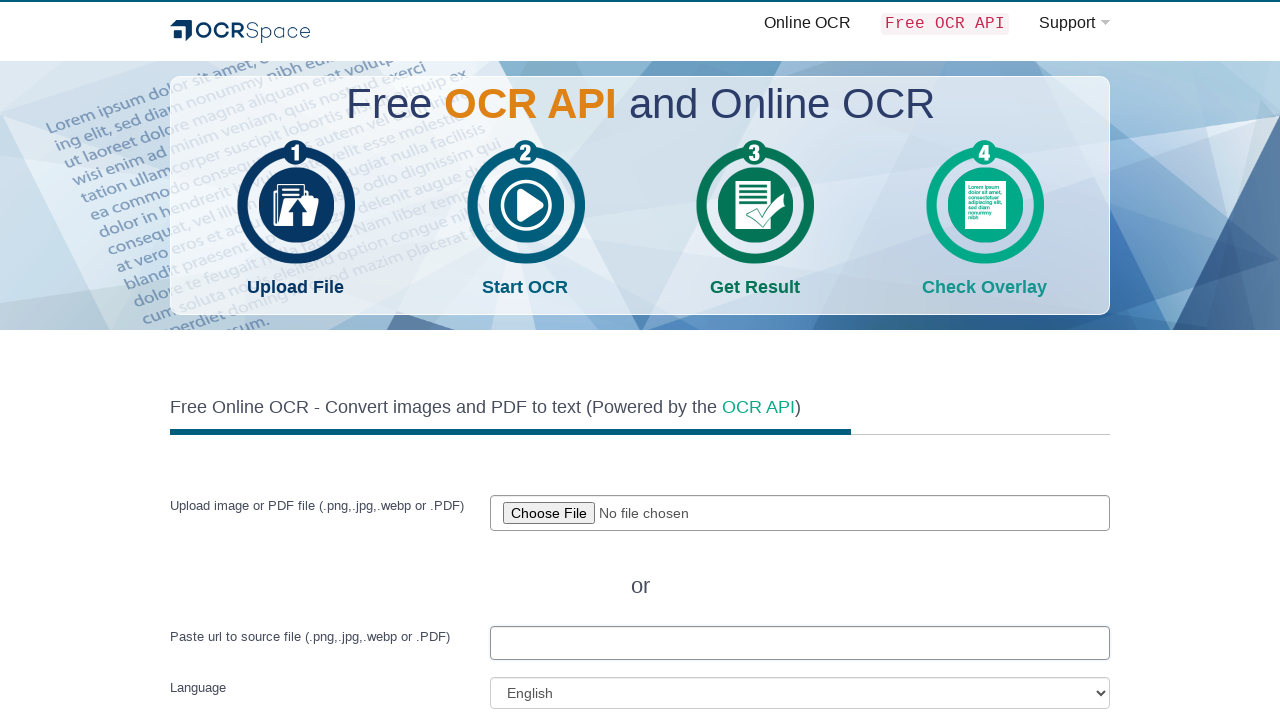

Entered image URL for OCR processing on #imageUrl
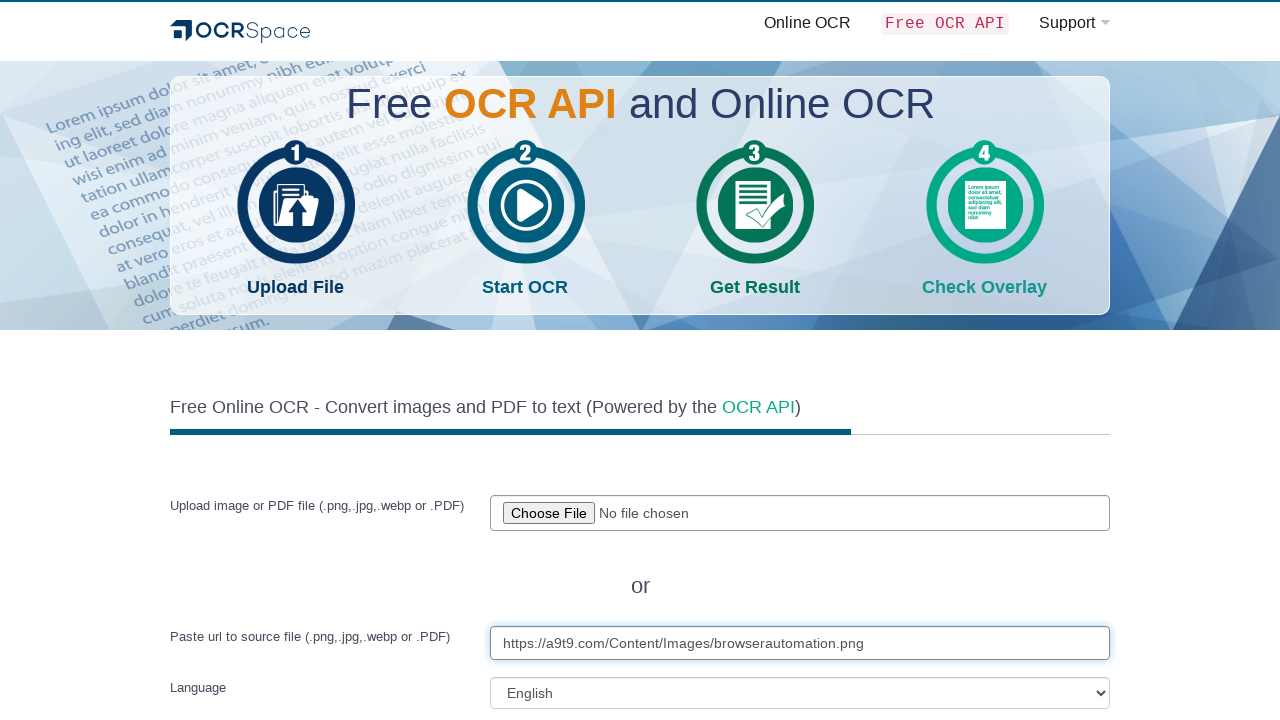

Clicked on the OCR language dropdown at (800, 693) on #ocrLanguage
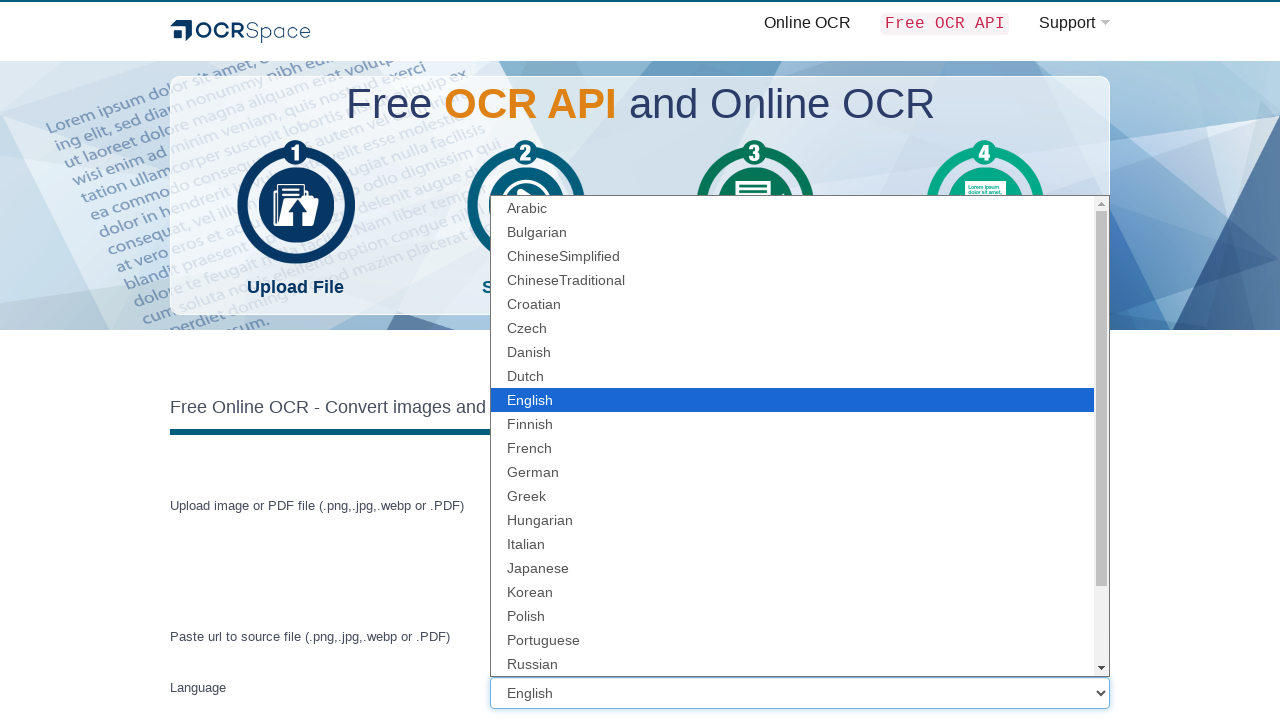

Clicked the Start OCR button to begin processing at (907, 361) on text=Start OCR!
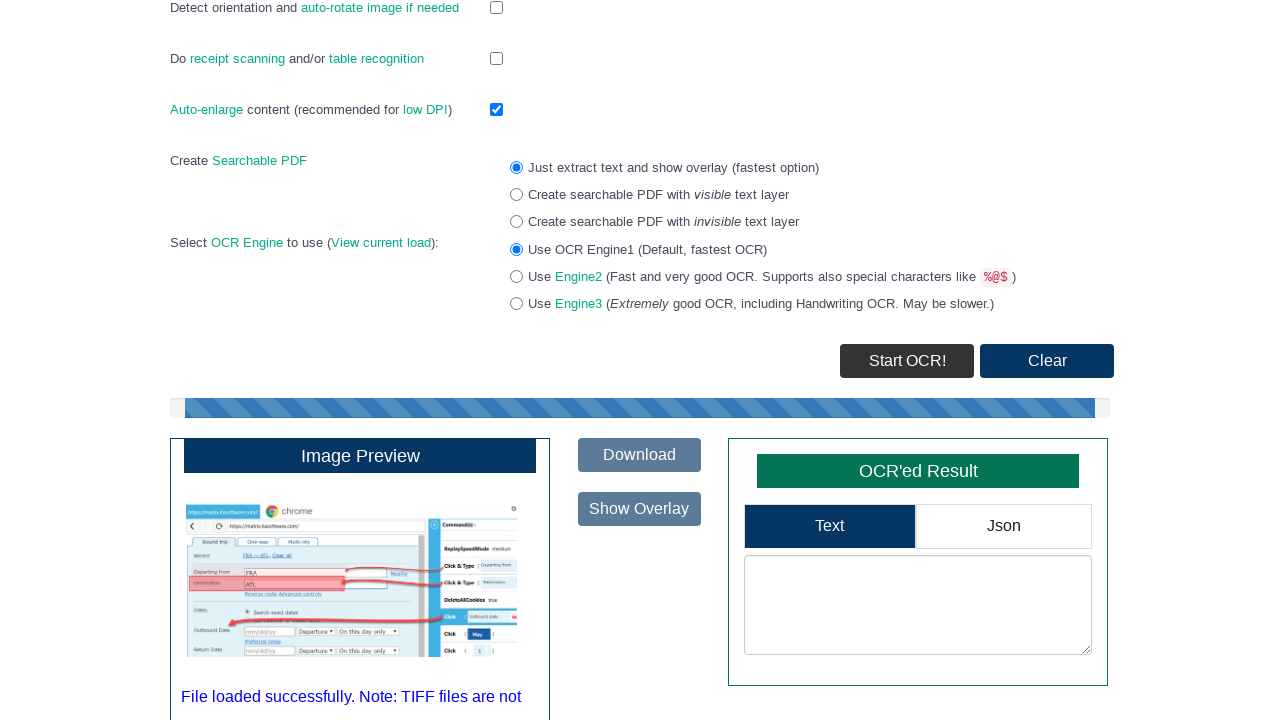

OCR processing completed and show overlay button became visible
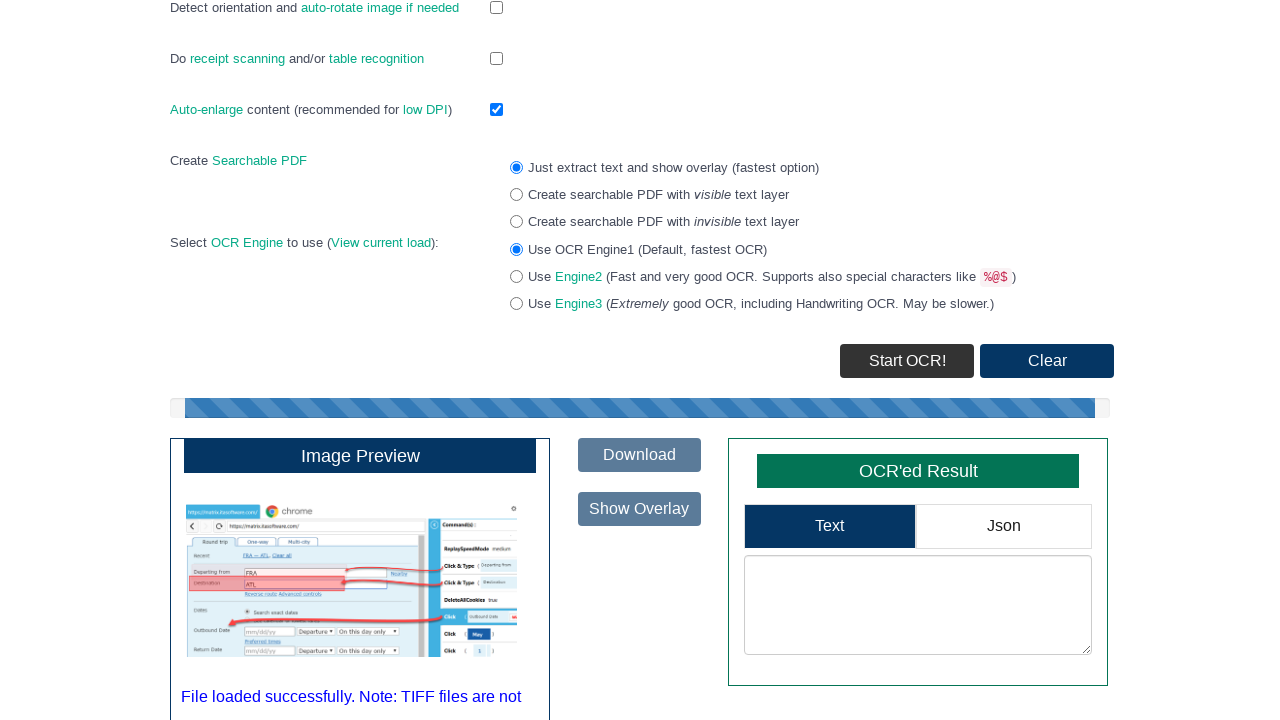

Clicked show overlay button to display text on processed image at (639, 18) on #btnShowOverlay
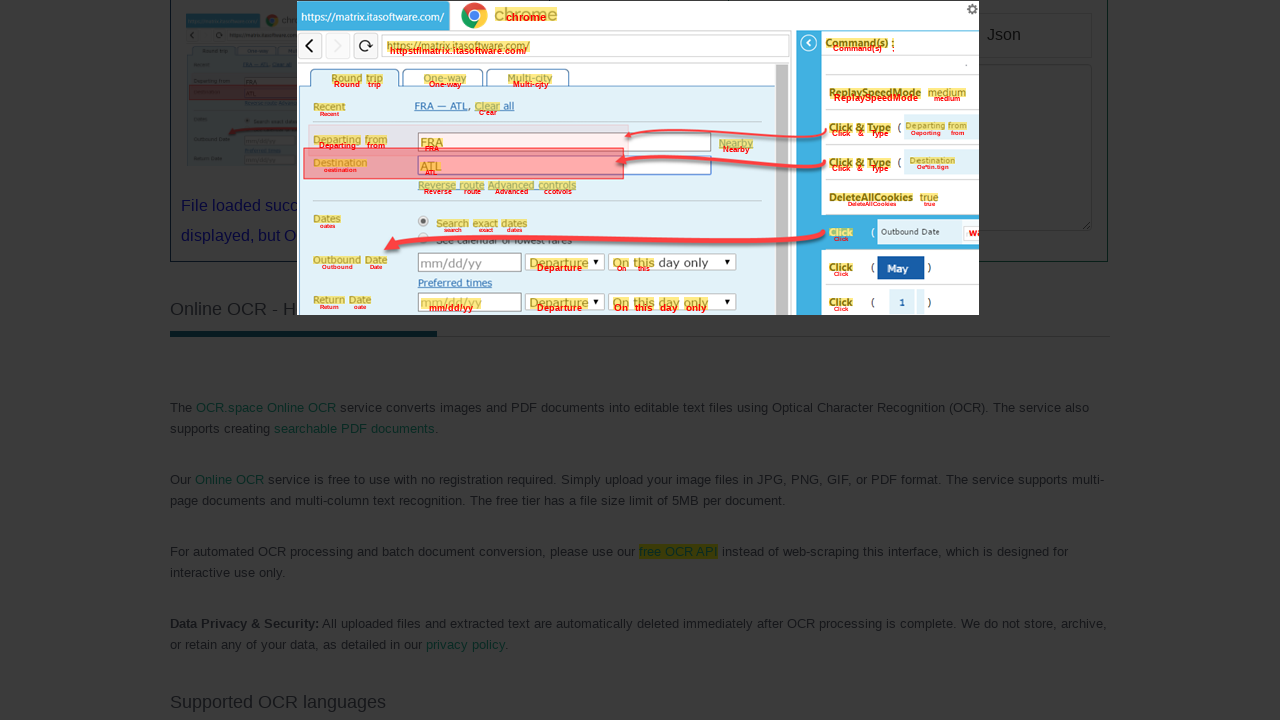

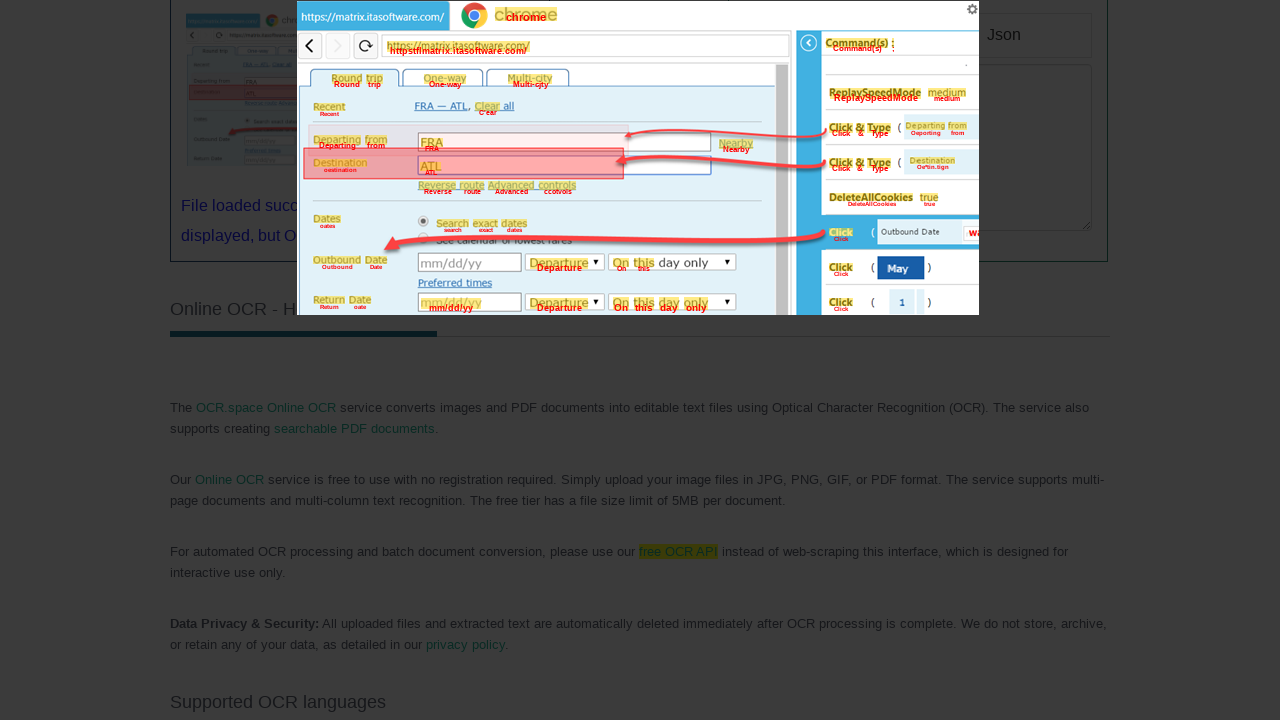